Tests progress bar functionality by clicking Start button and waiting for progress to complete to 100%

Starting URL: https://leafground.com/drag.xhtml

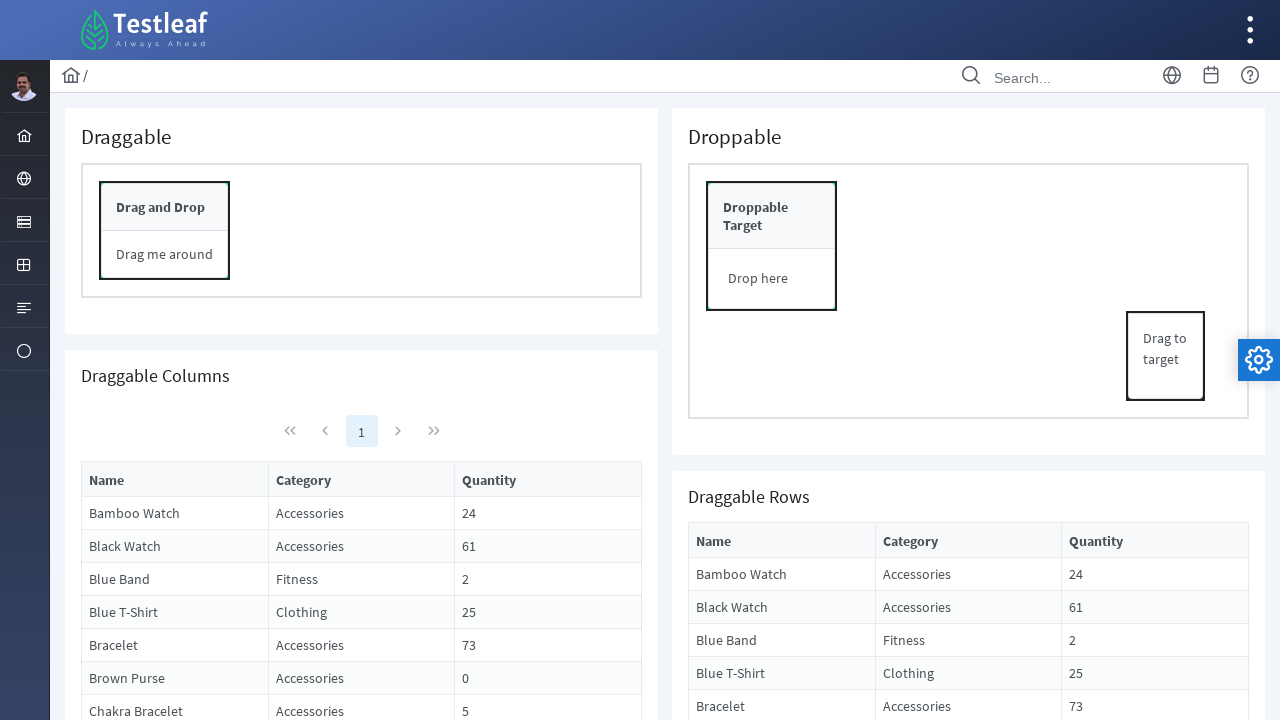

Scrolled Start button into view
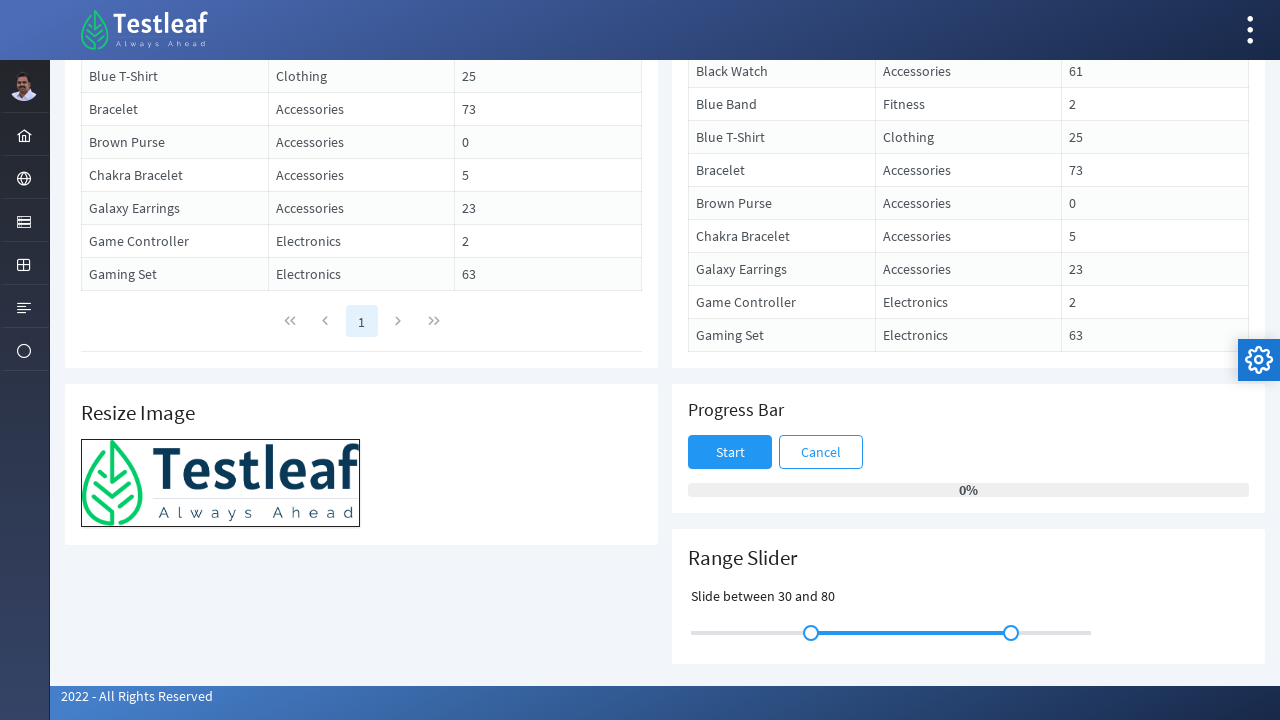

Clicked Start button to begin progress bar at (730, 452) on xpath=//*[text()='Start']//parent::button
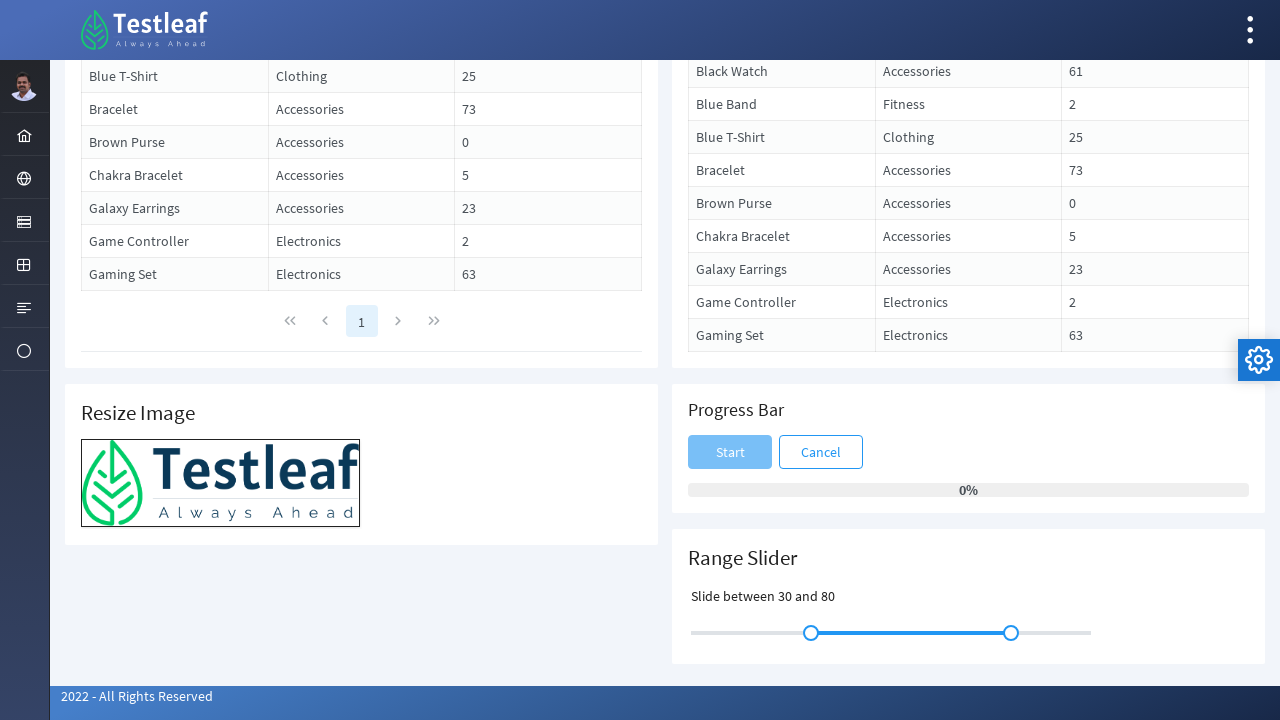

Progress bar completed to 100%
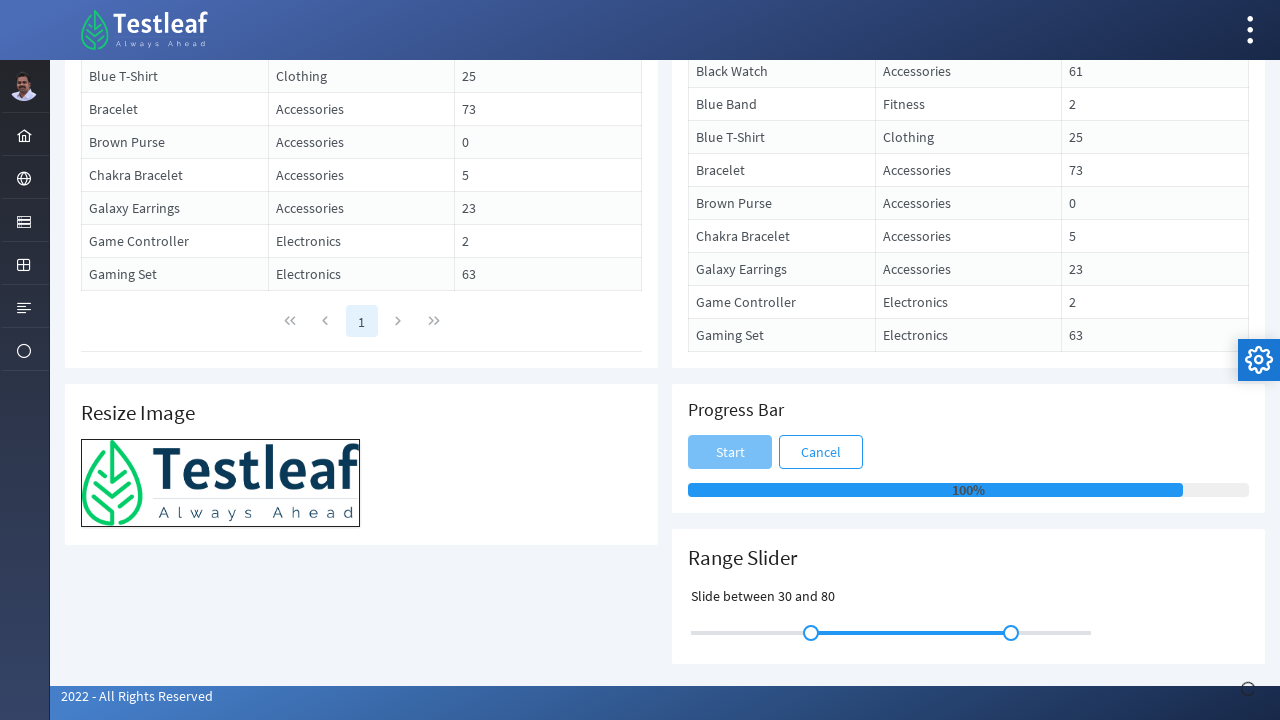

Retrieved progress completion message: Progress Completed
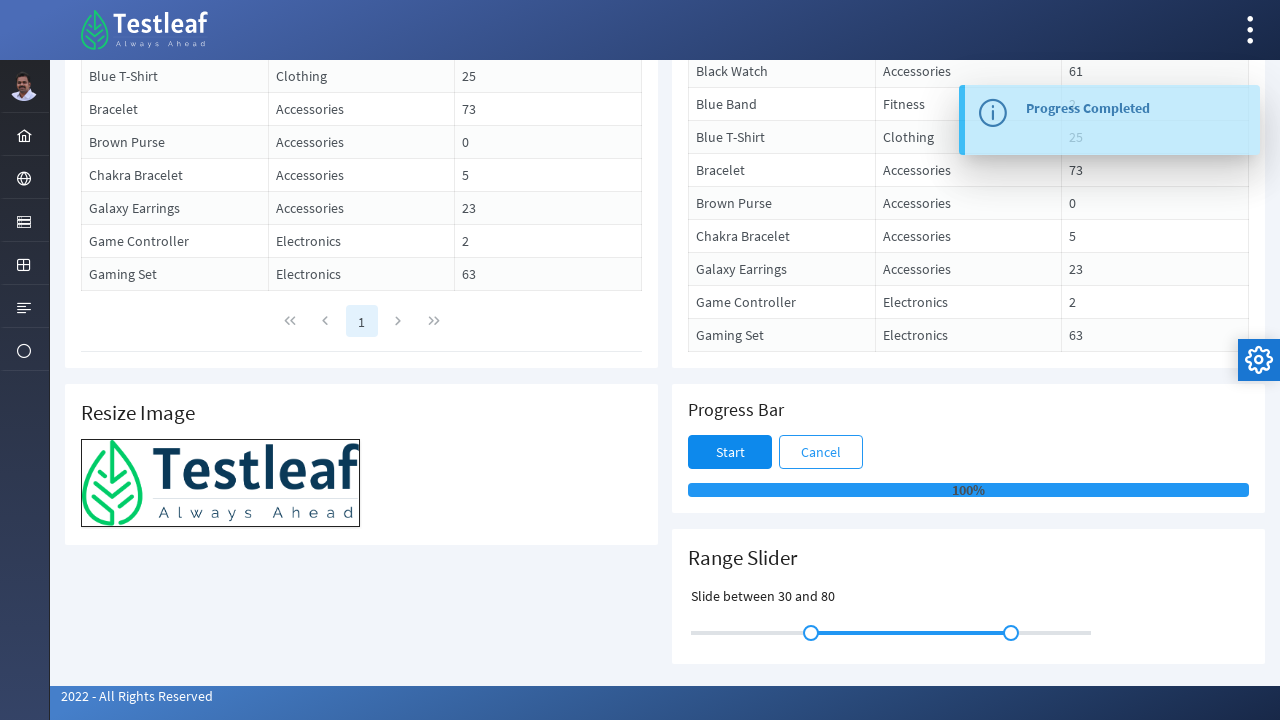

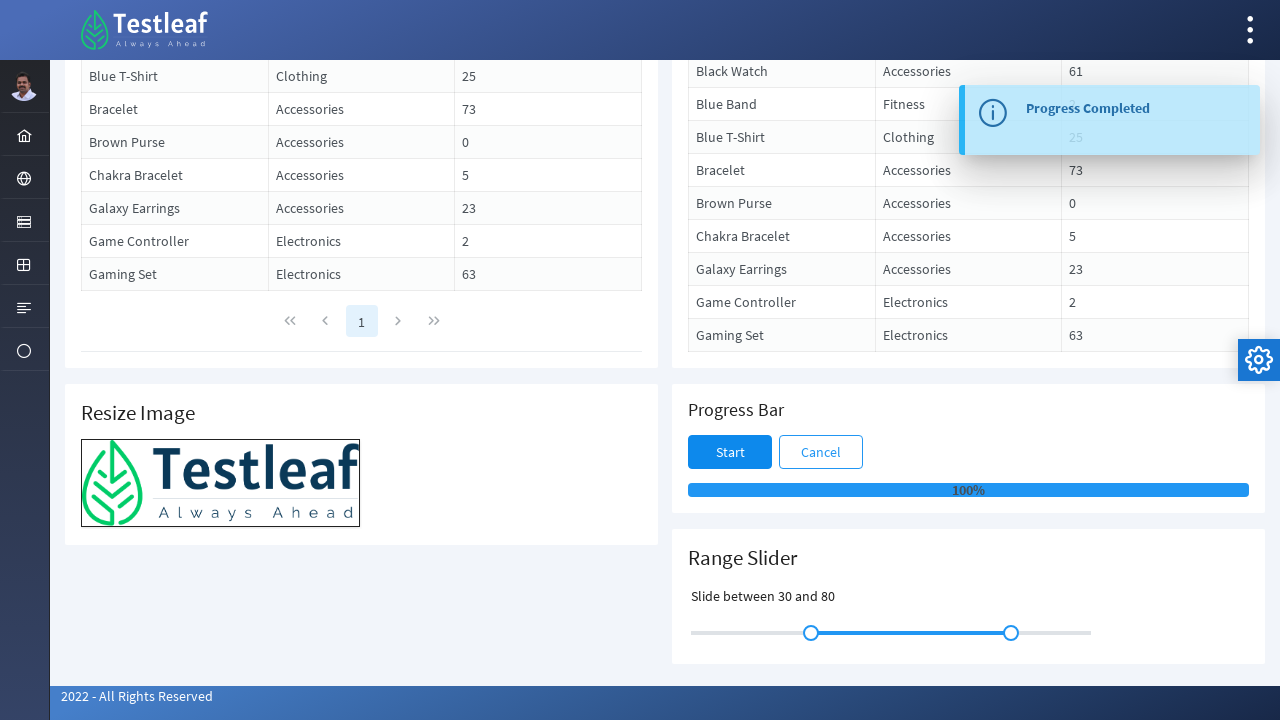